Tests handling of JavaScript alert dialogs by clicking a link that triggers an alert, then accepting it

Starting URL: https://www.selenium.dev/documentation/en/webdriver/js_alerts_prompts_and_confirmations/

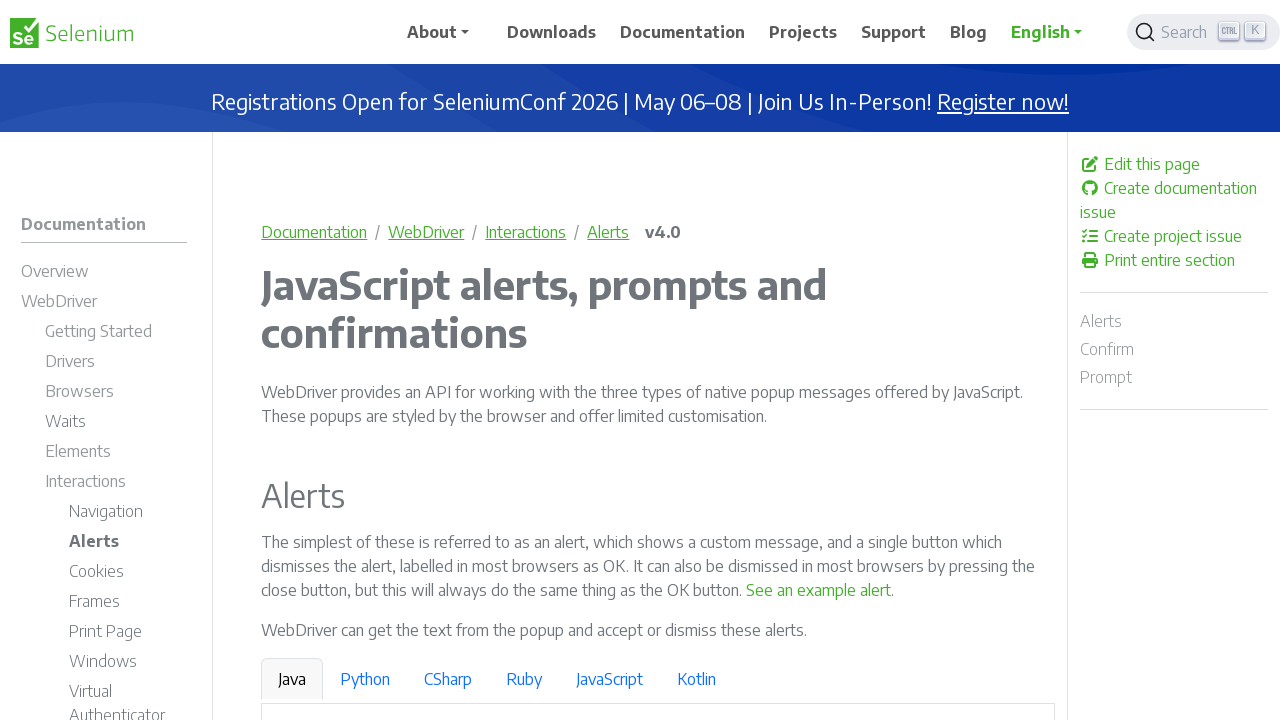

Clicked link to trigger JavaScript alert dialog at (819, 590) on a:has-text('See an example alert')
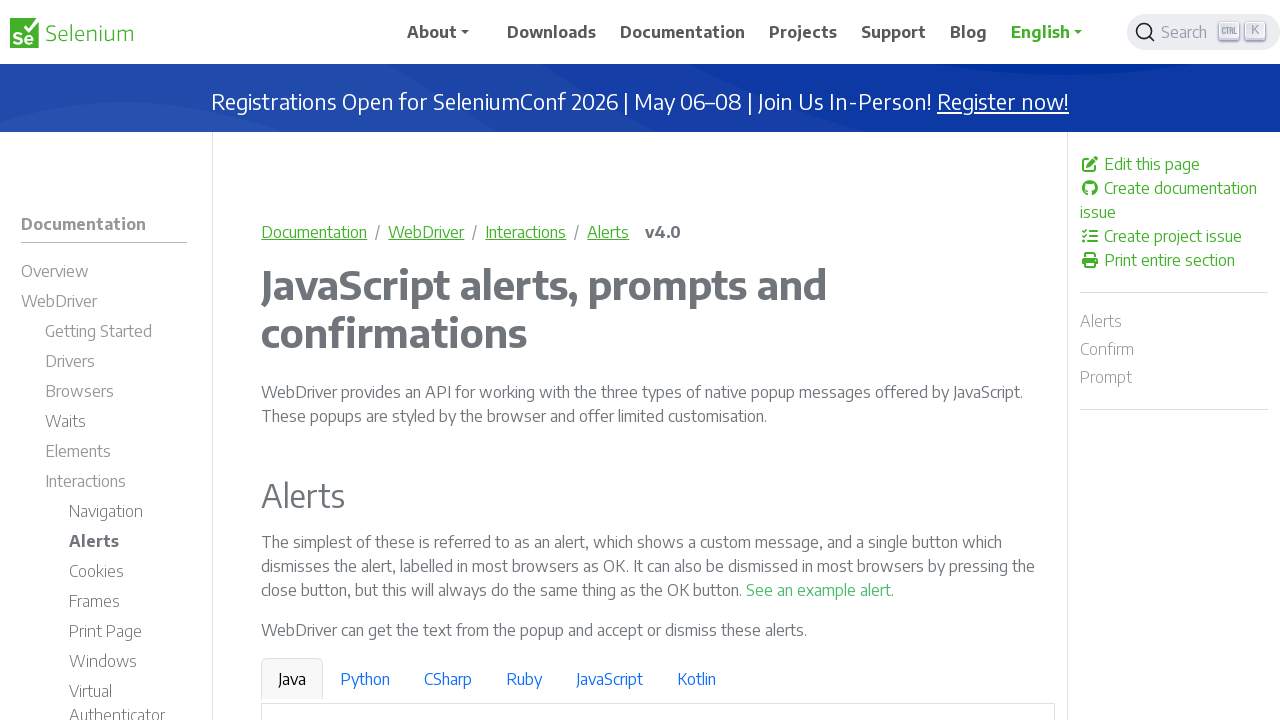

Set up dialog handler to accept alerts
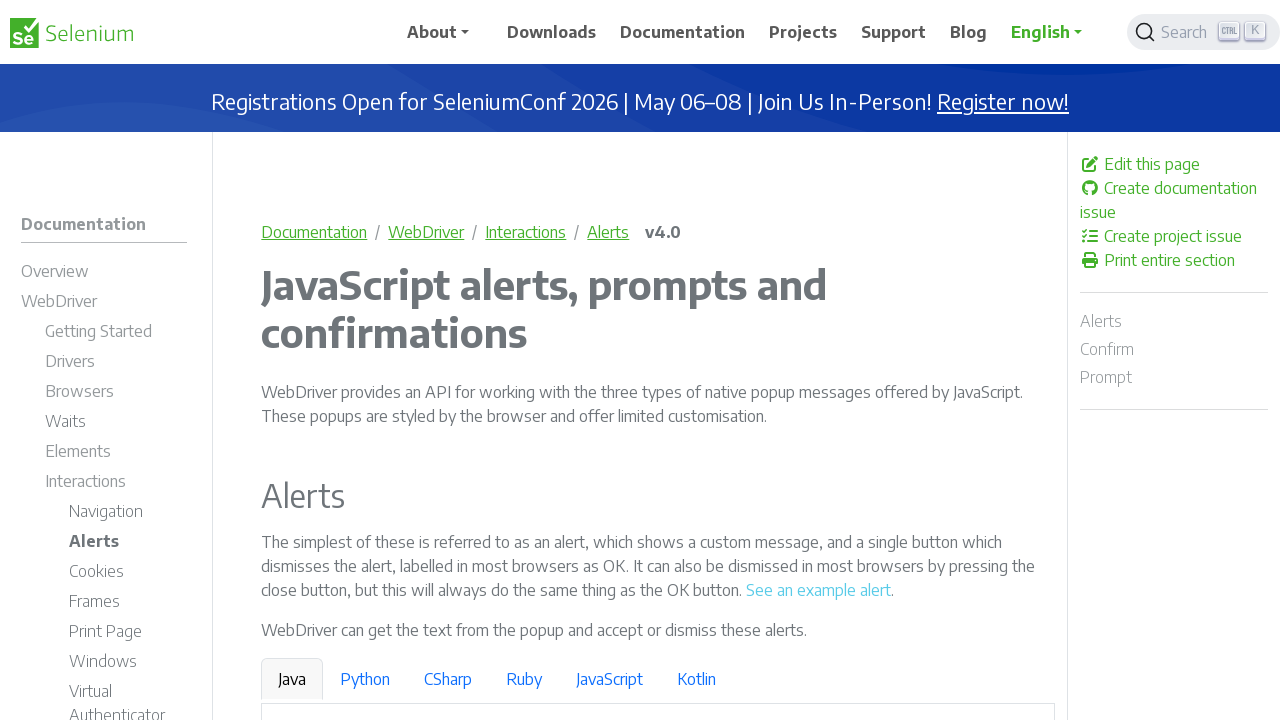

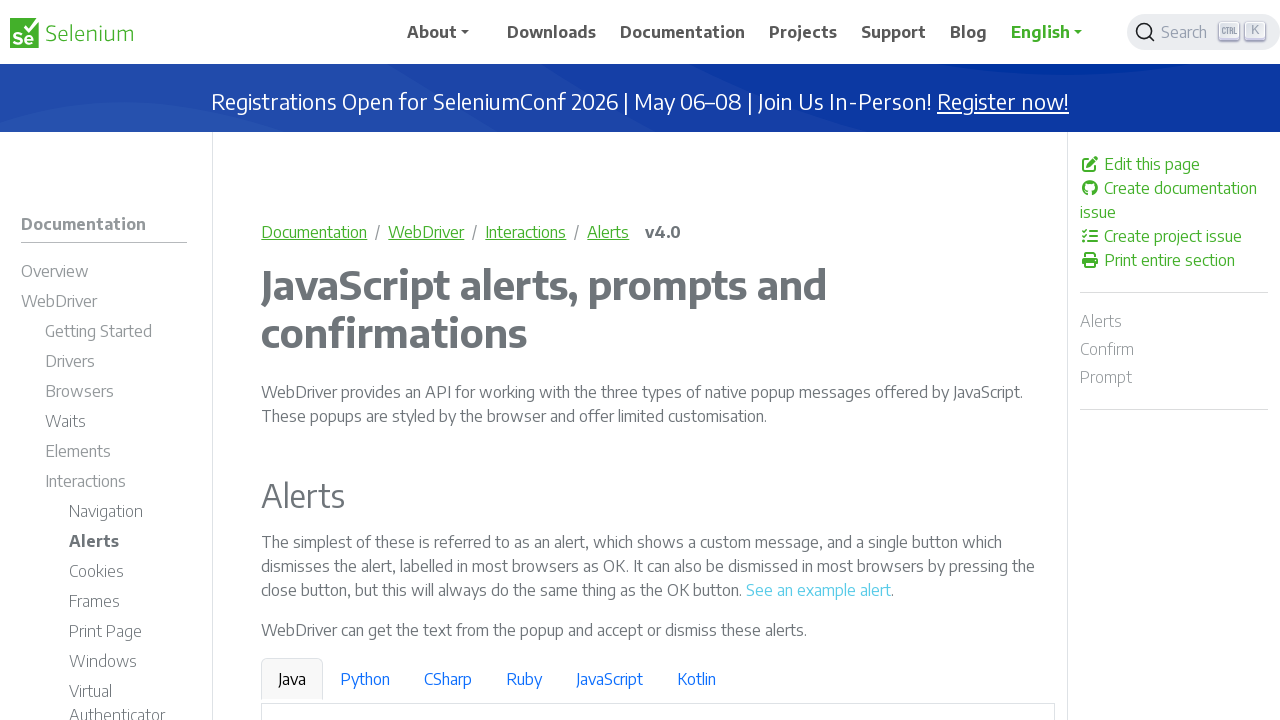